Tests keyboard key press functionality by sending a space key to a target element and verifying the displayed result text shows the correct key was pressed.

Starting URL: http://the-internet.herokuapp.com/key_presses

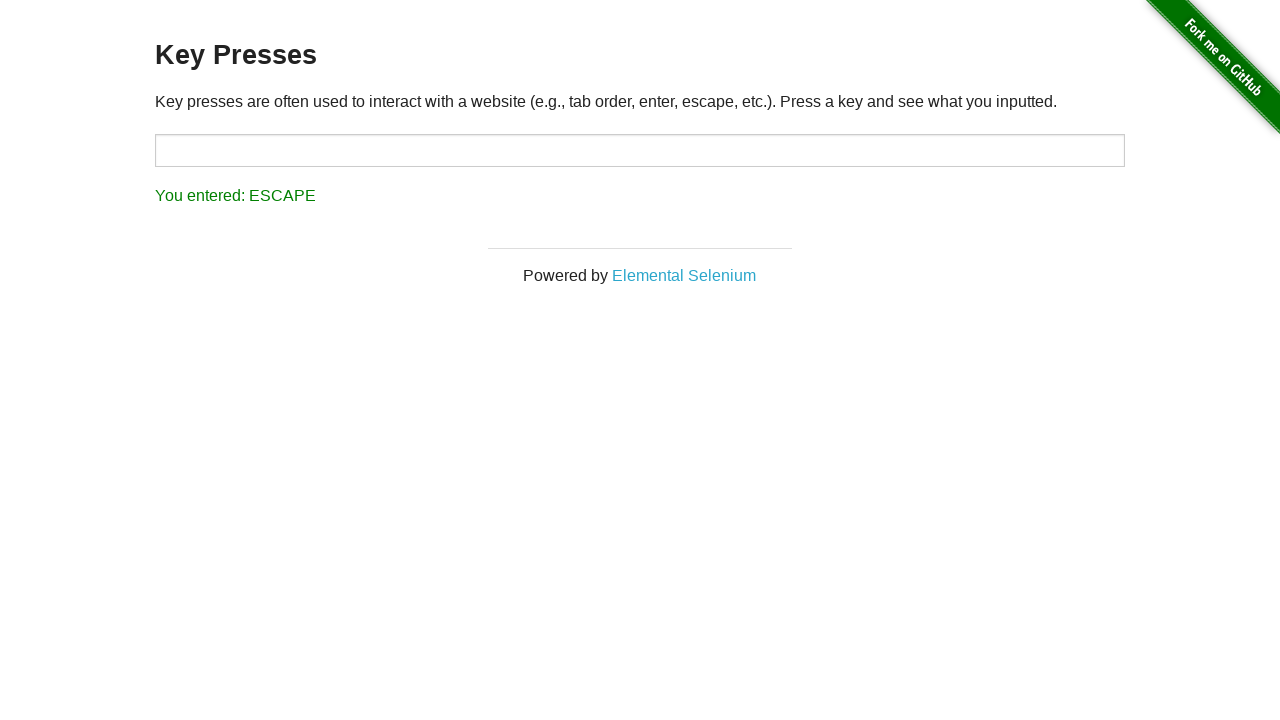

Navigated to key presses test page
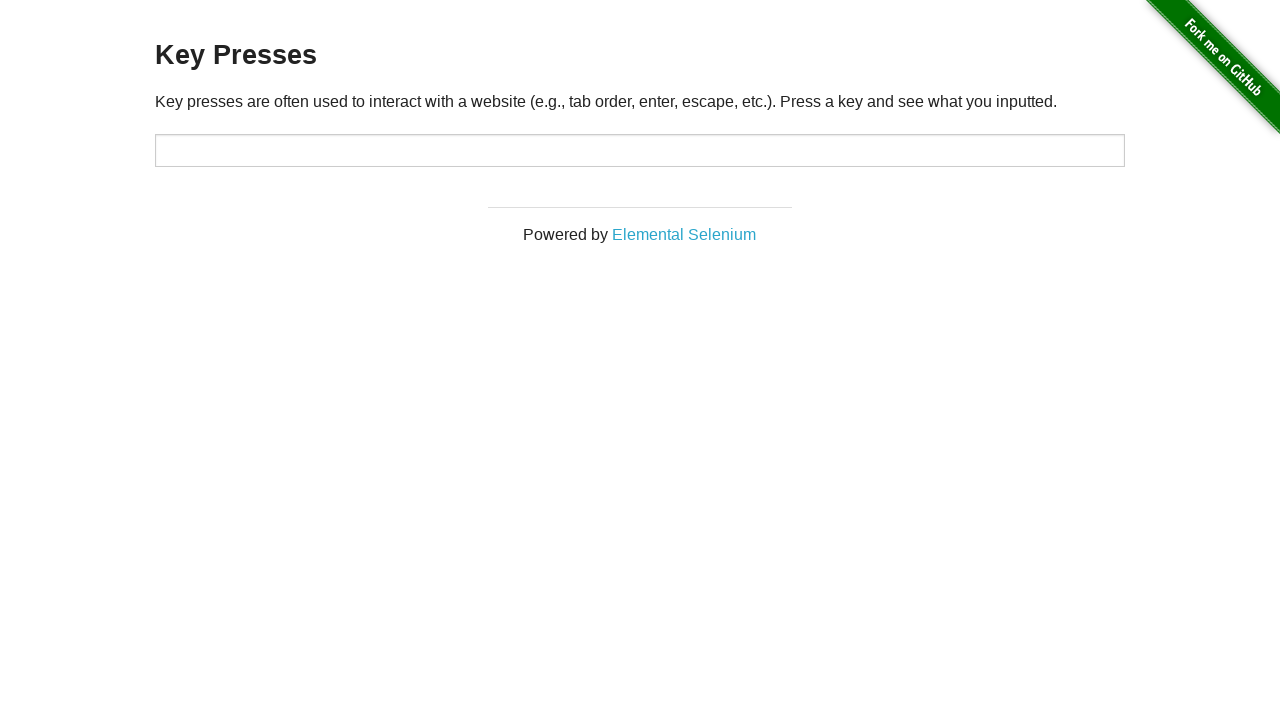

Sent space key press to target element on #target
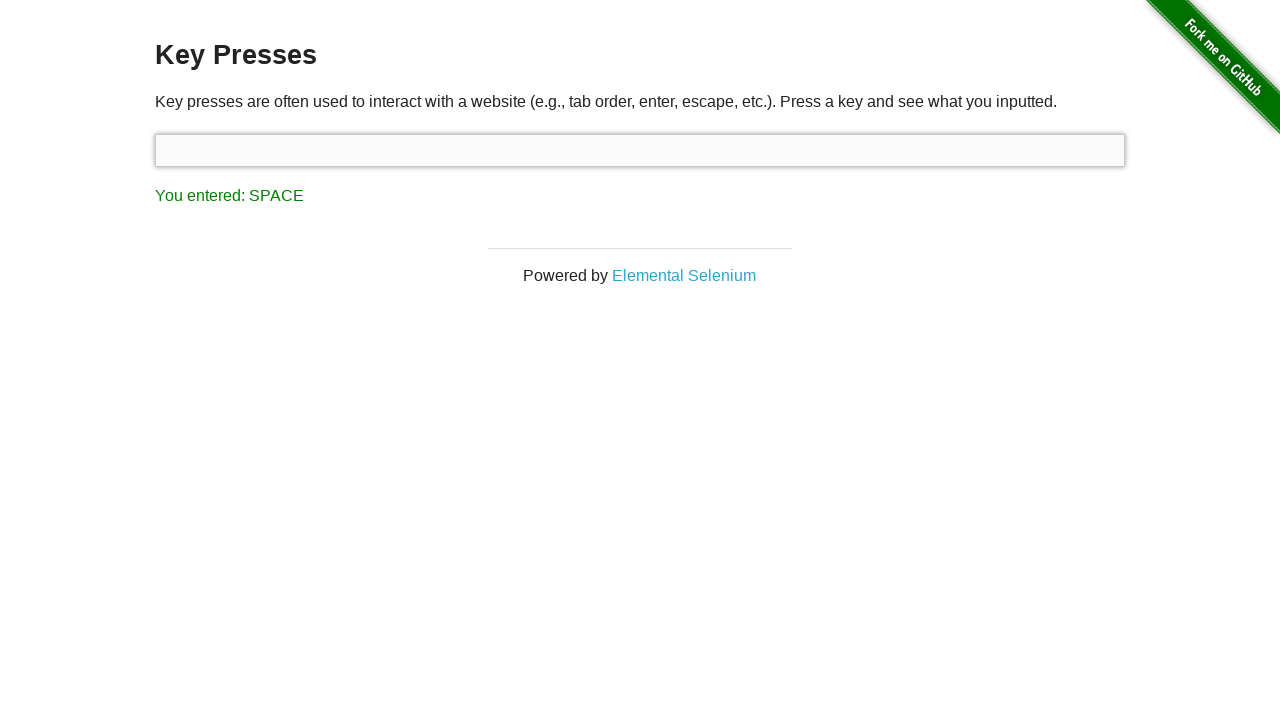

Result element loaded after space key press
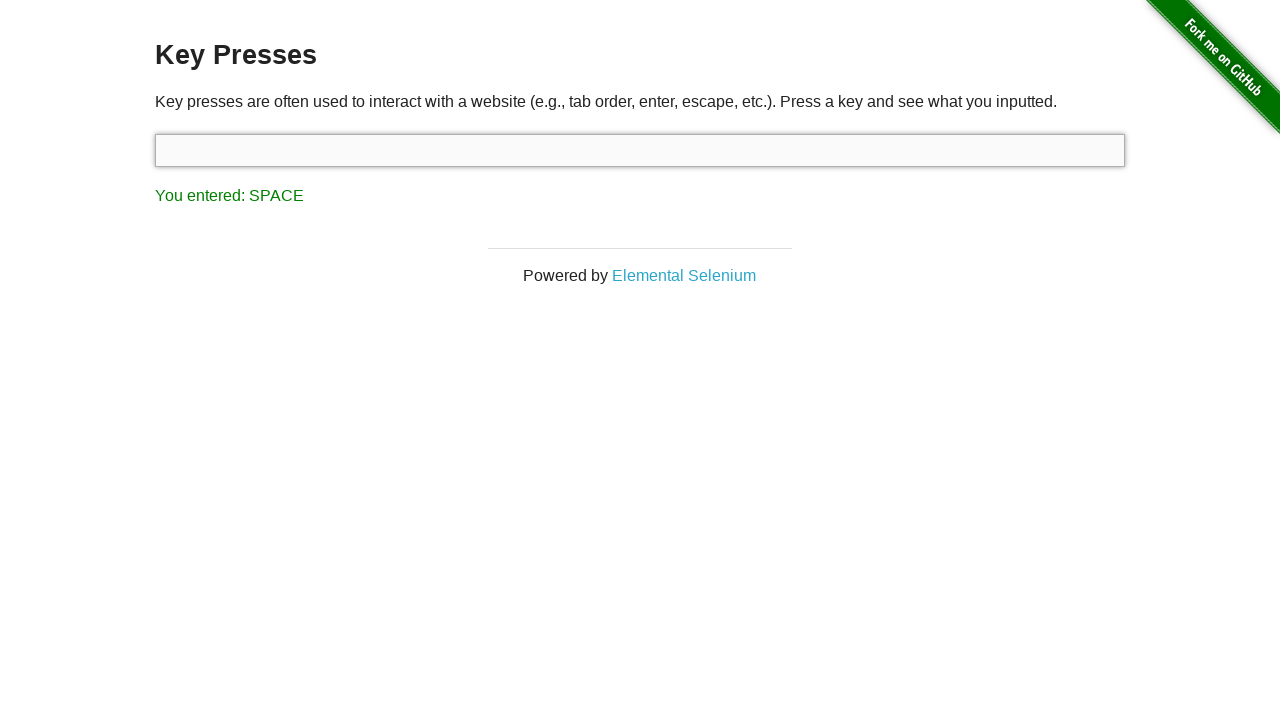

Retrieved result text: 'You entered: SPACE'
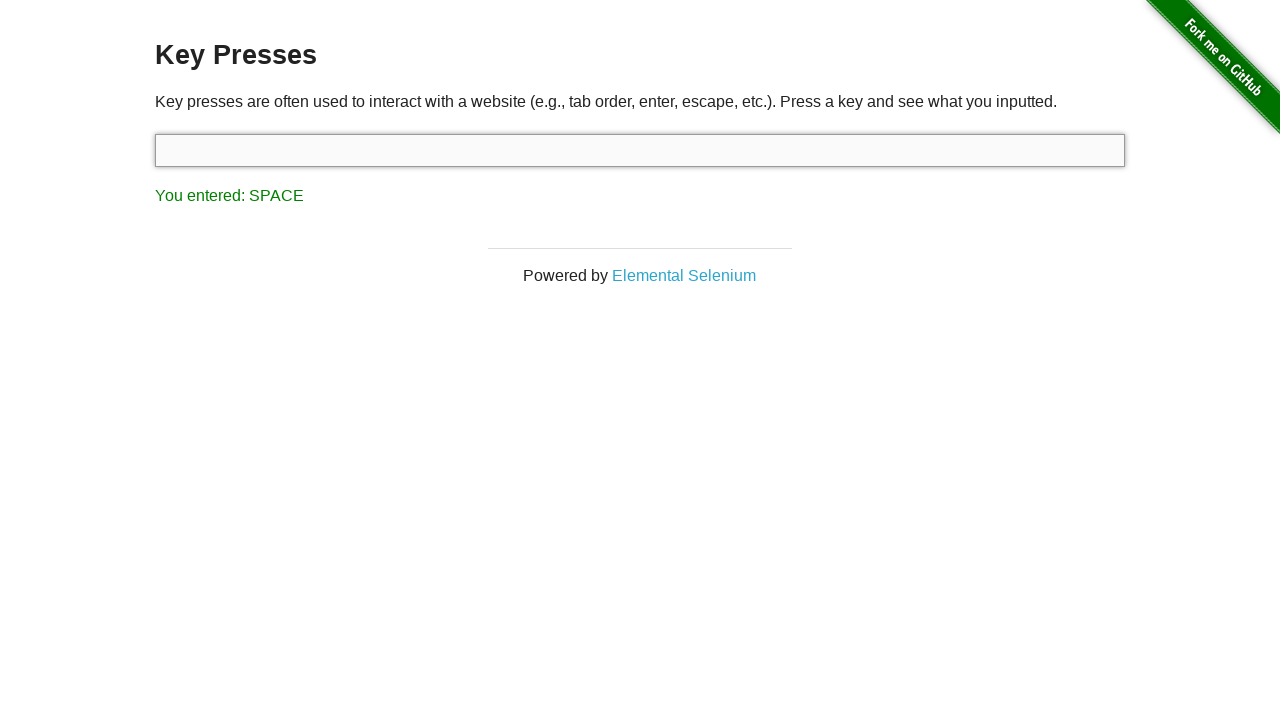

Verified result text shows 'You entered: SPACE'
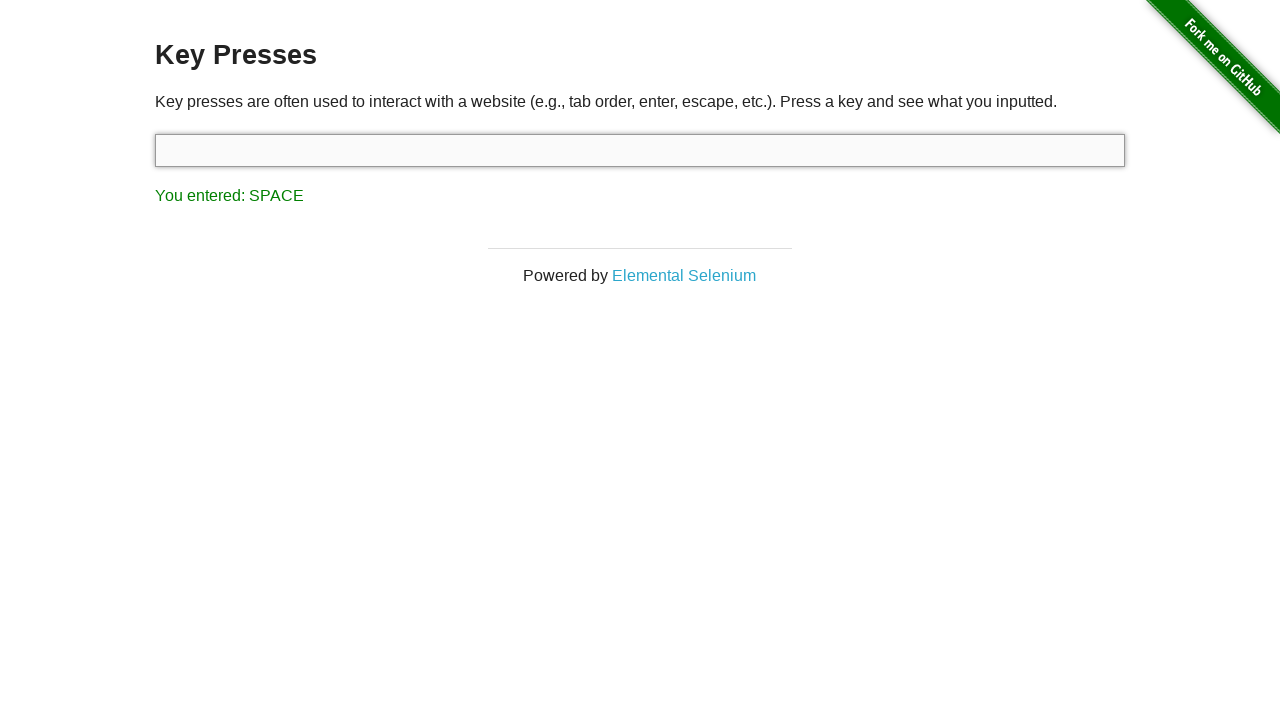

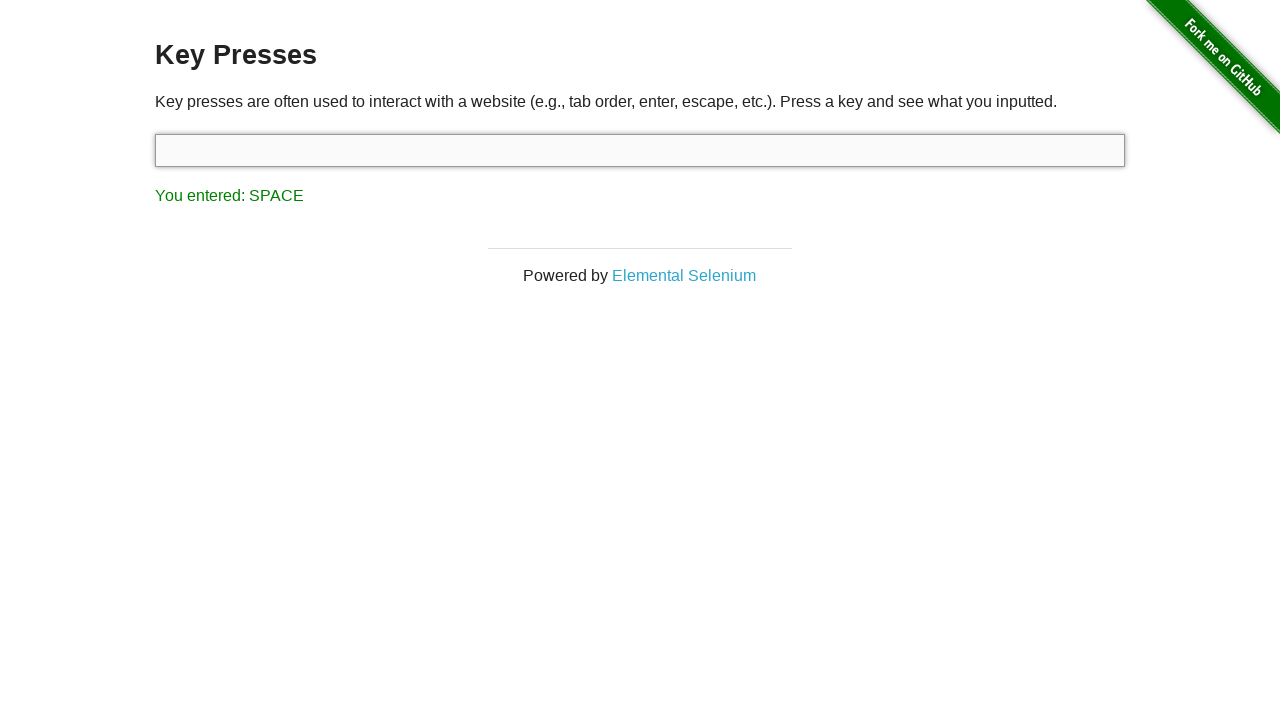